Tests radio button functionality by clicking on radio buttons and verifying their selection states

Starting URL: https://demoqa.com/radio-button

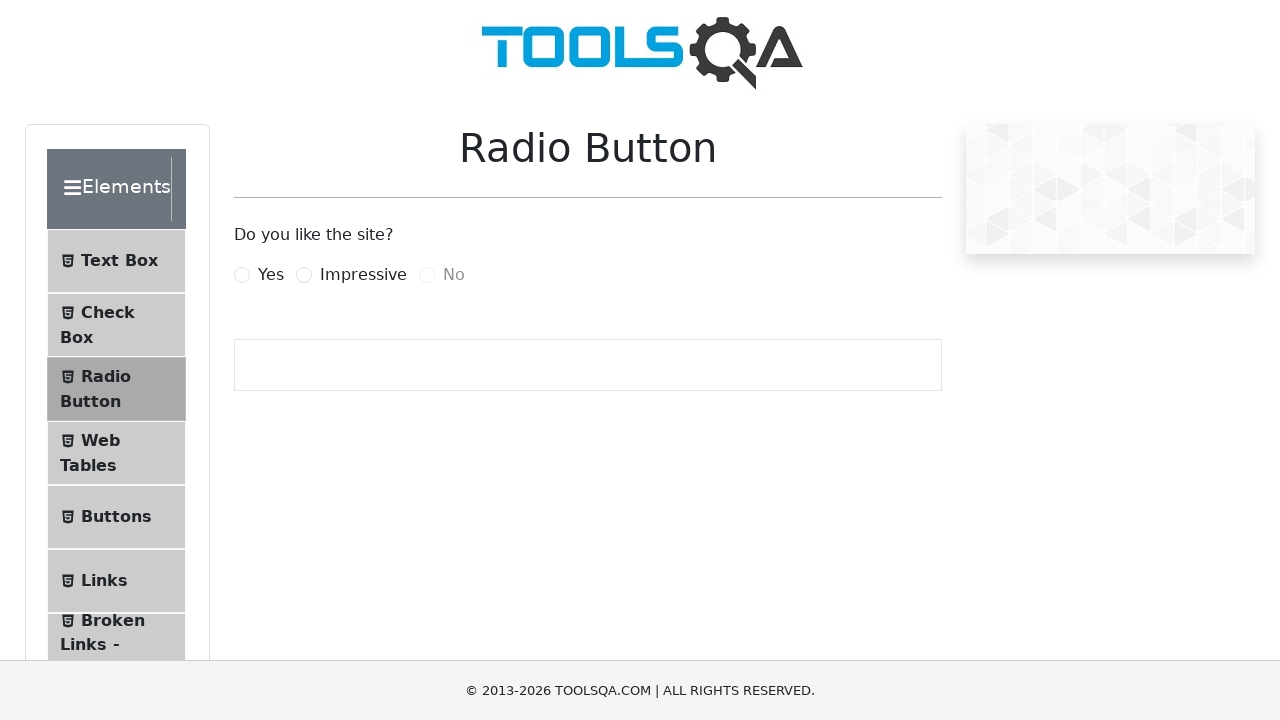

Clicked on 'Yes' radio button at (271, 275) on label[for='yesRadio']
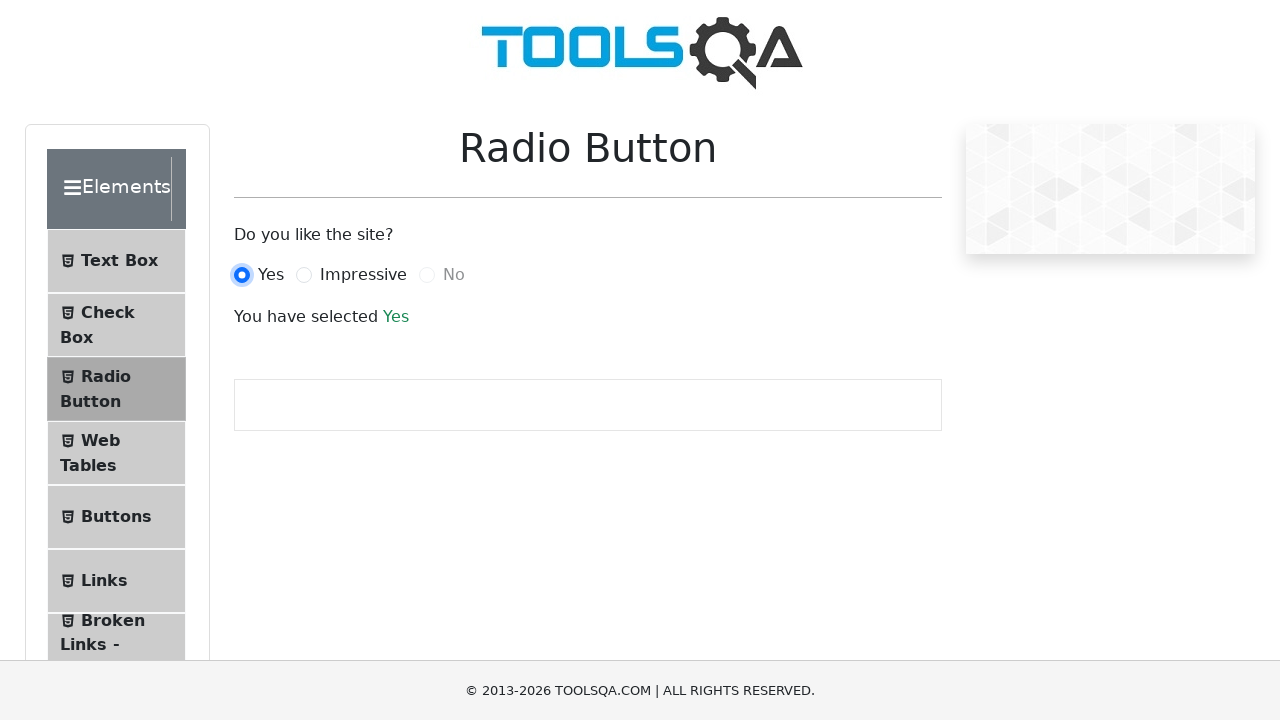

Verified 'Yes' radio button is selected
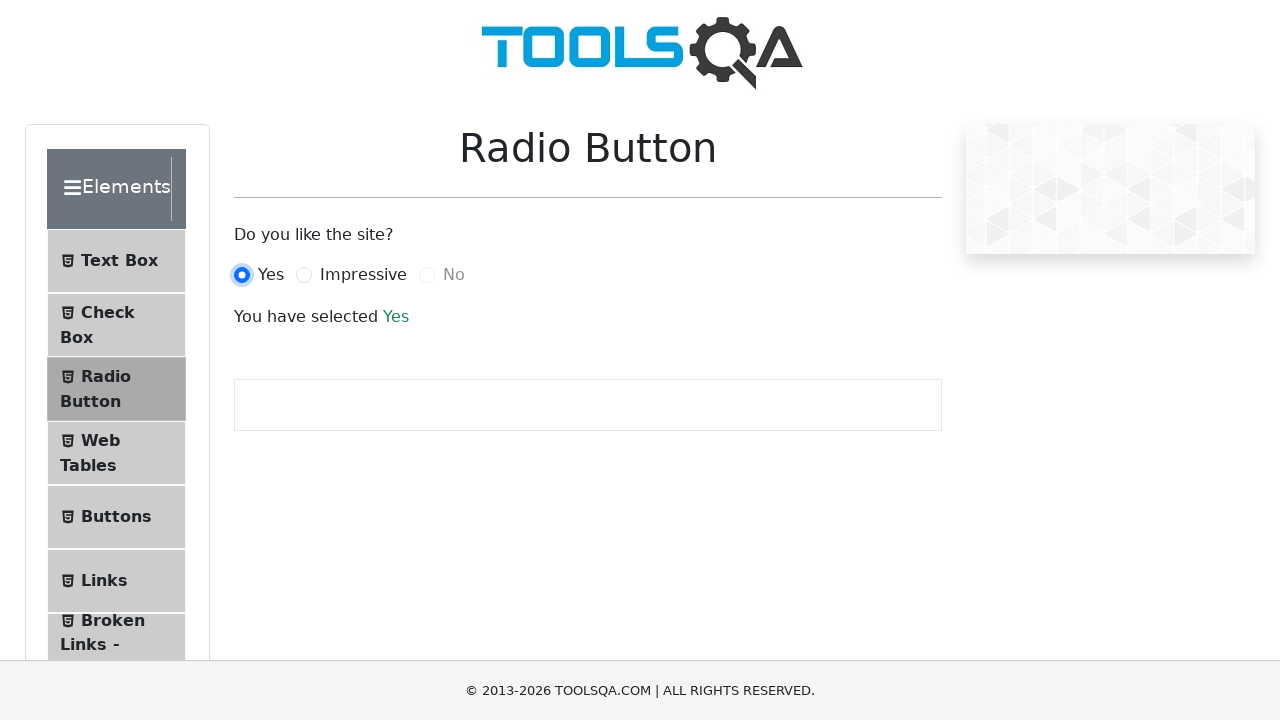

Verified 'No' radio button is disabled
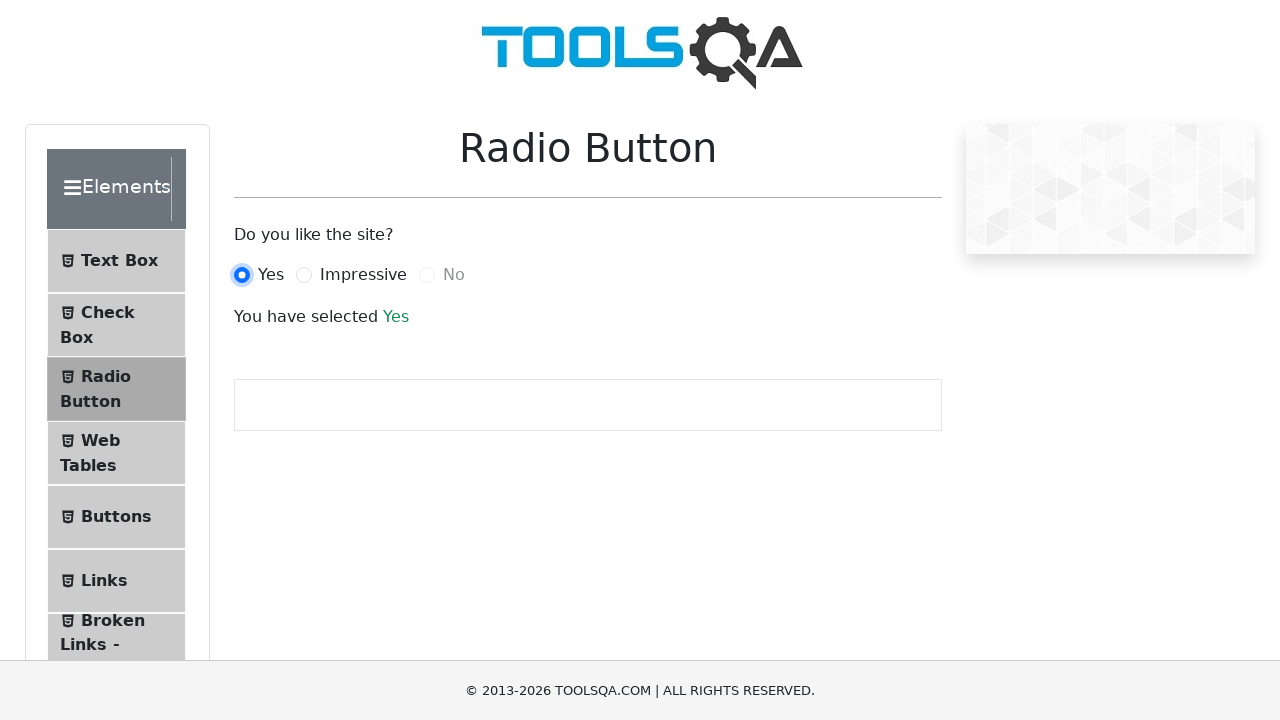

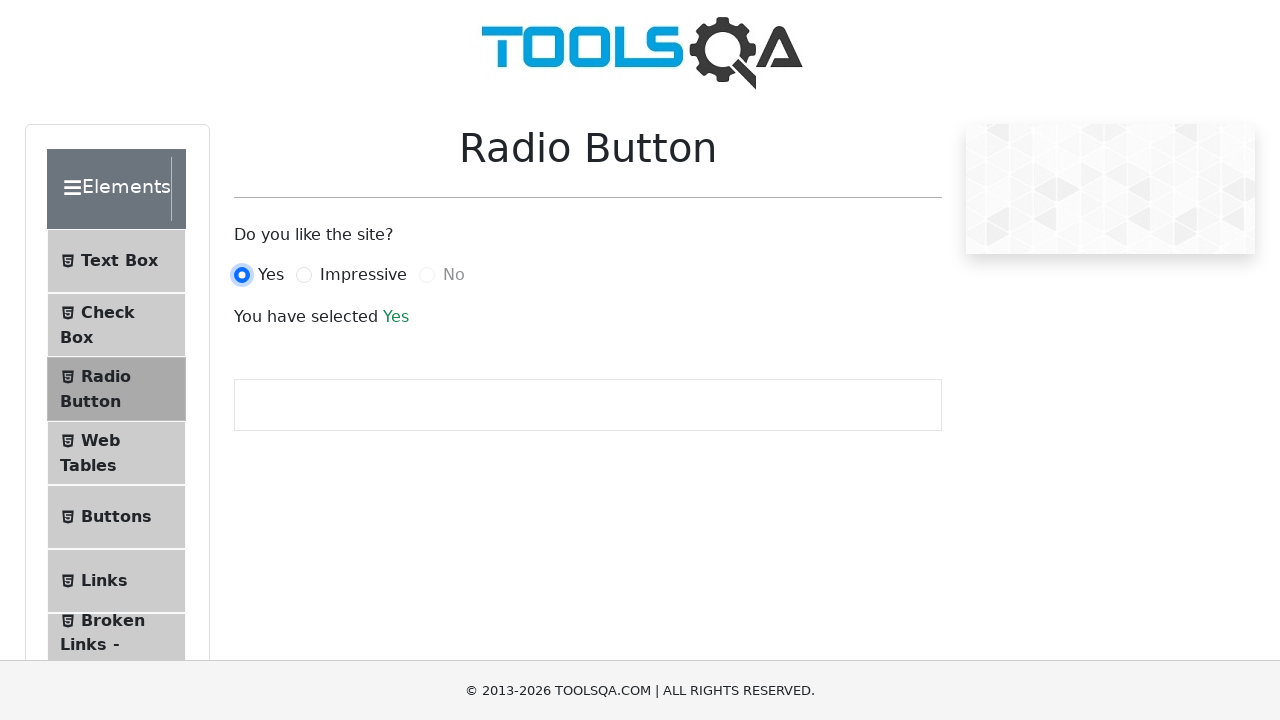